Tests that new todo items are appended to the bottom of the list by creating 3 items and verifying count display

Starting URL: https://demo.playwright.dev/todomvc

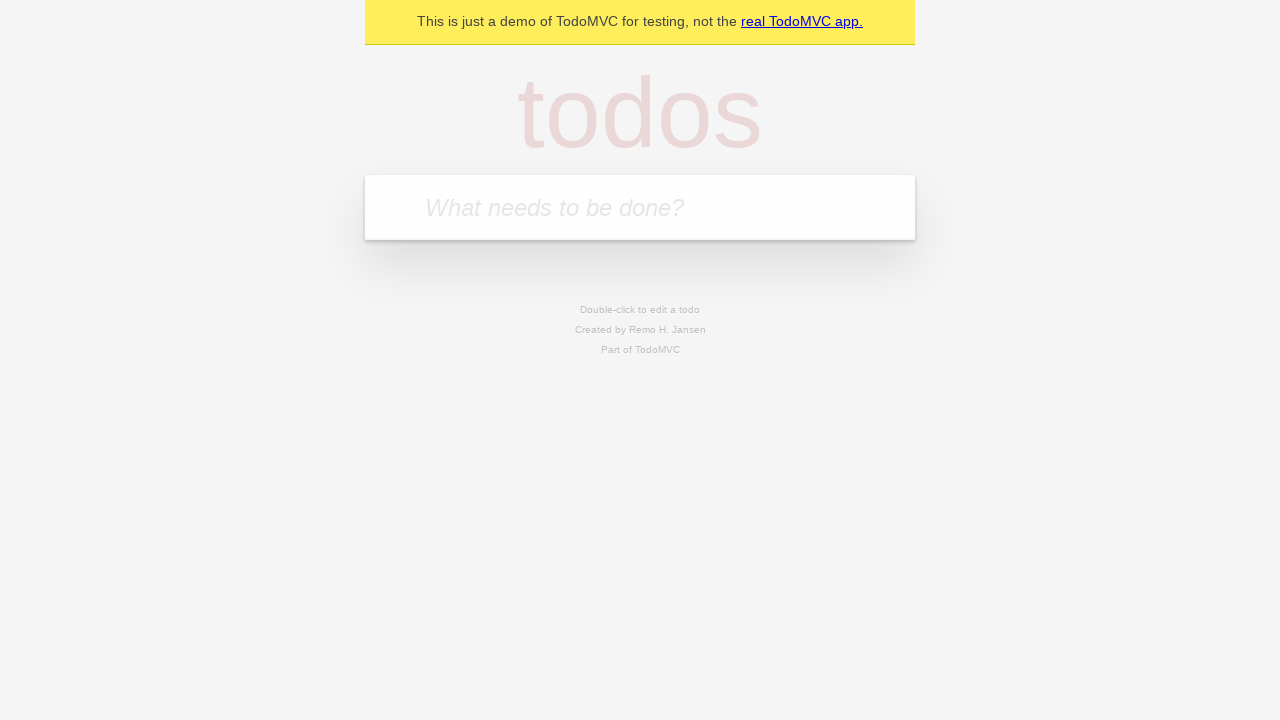

Located the 'What needs to be done?' input field
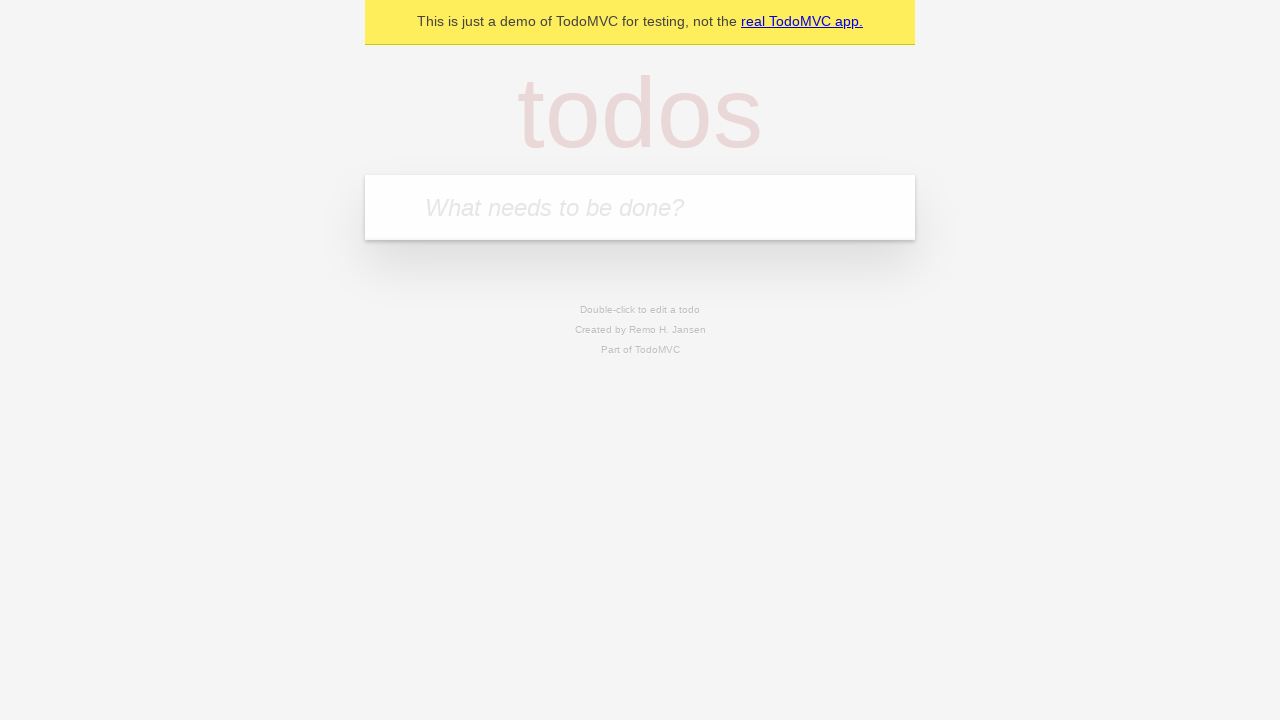

Filled input field with 'buy some cheese' on internal:attr=[placeholder="What needs to be done?"i]
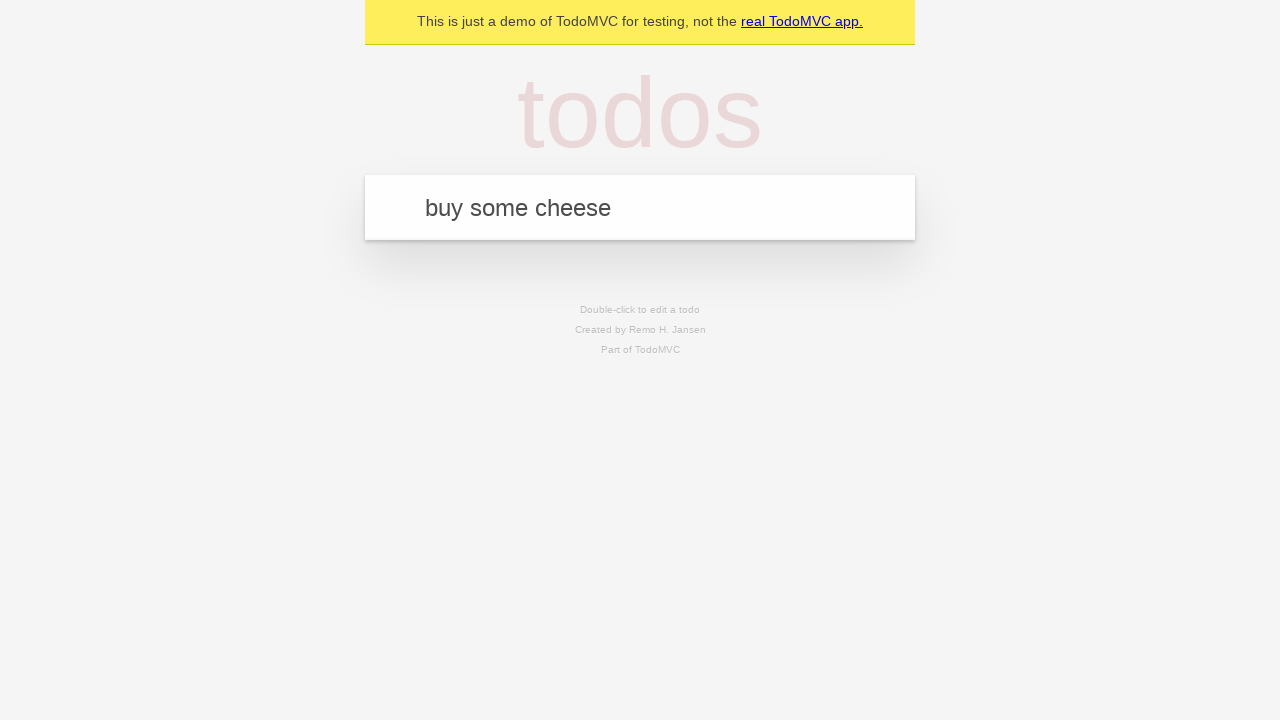

Pressed Enter to create first todo item on internal:attr=[placeholder="What needs to be done?"i]
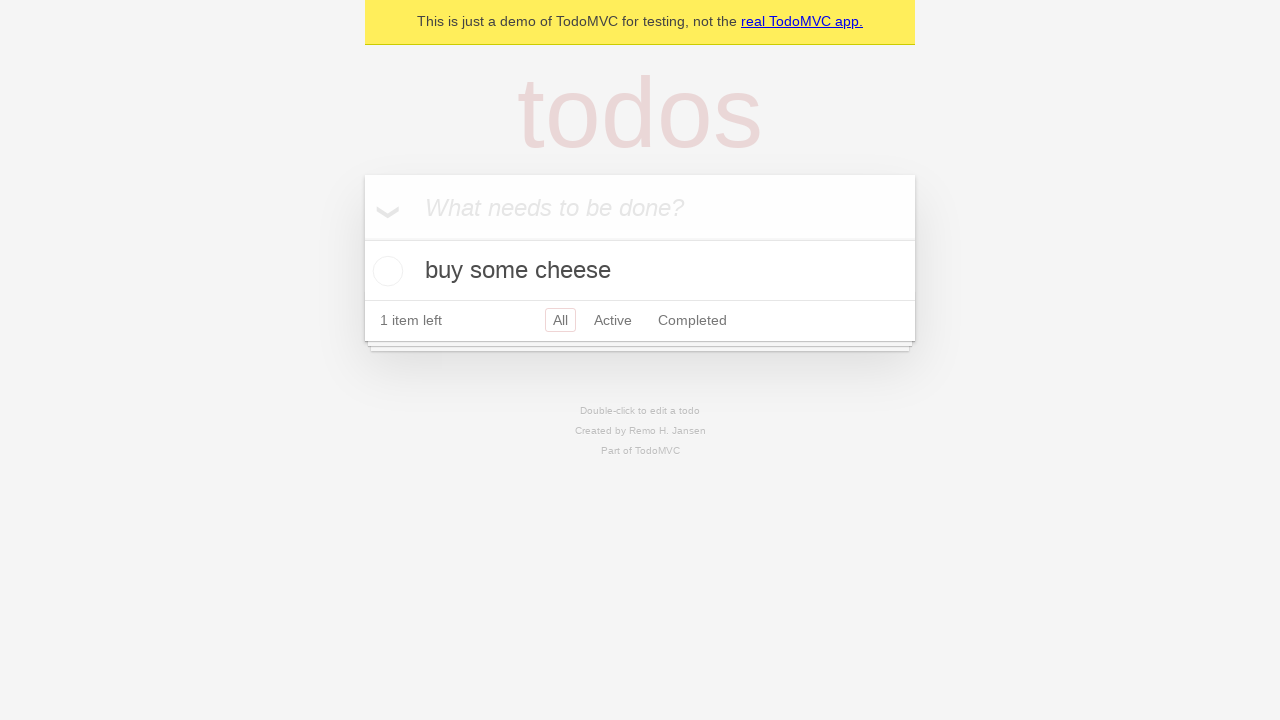

Filled input field with 'feed the cat' on internal:attr=[placeholder="What needs to be done?"i]
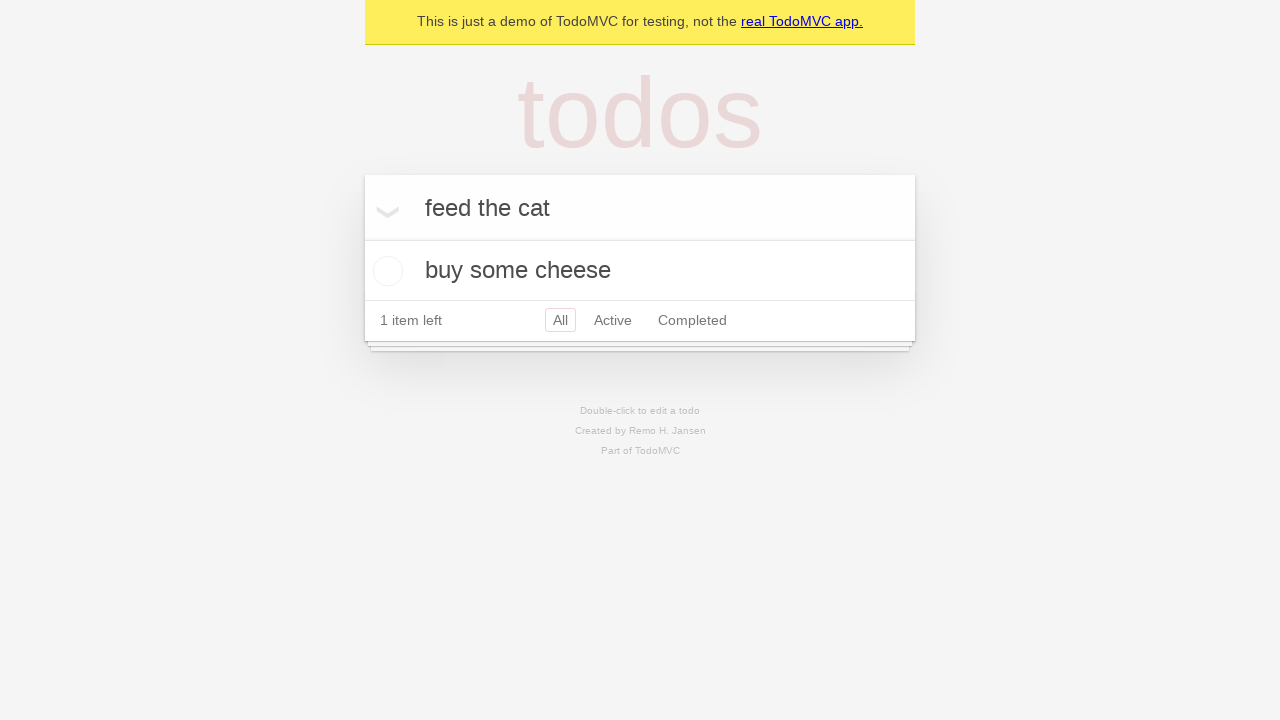

Pressed Enter to create second todo item on internal:attr=[placeholder="What needs to be done?"i]
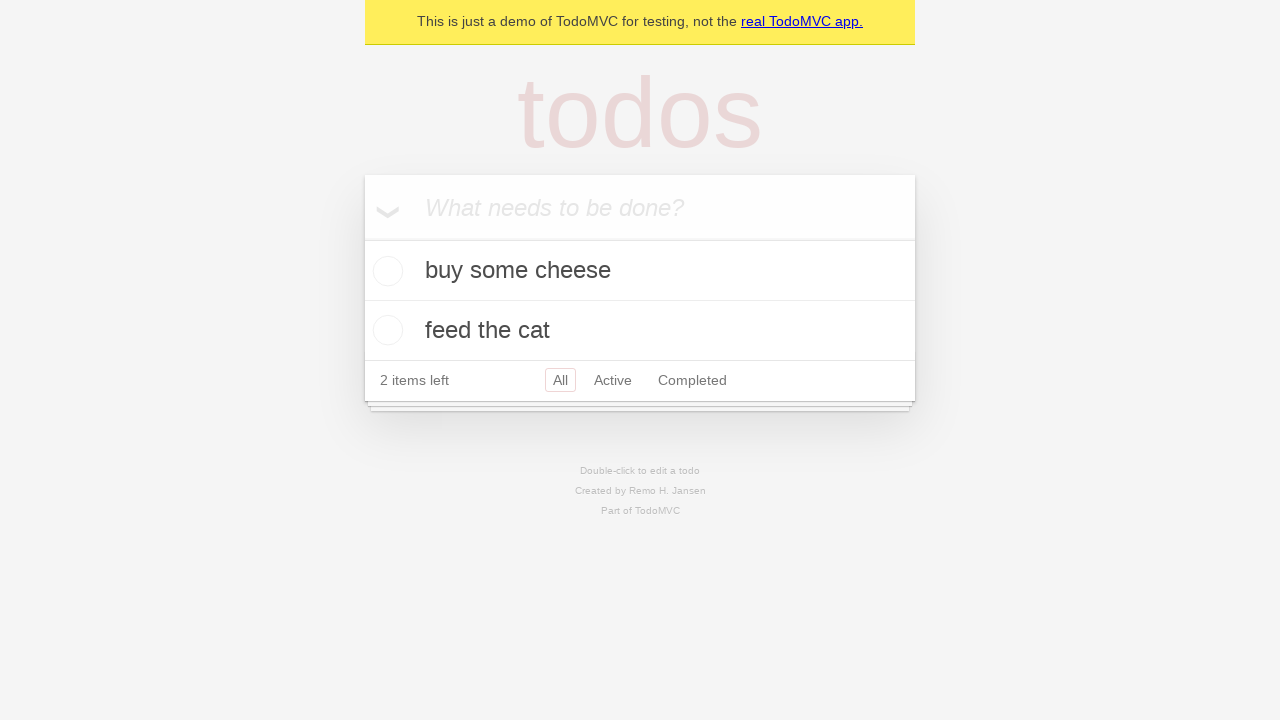

Filled input field with 'book a doctors appointment' on internal:attr=[placeholder="What needs to be done?"i]
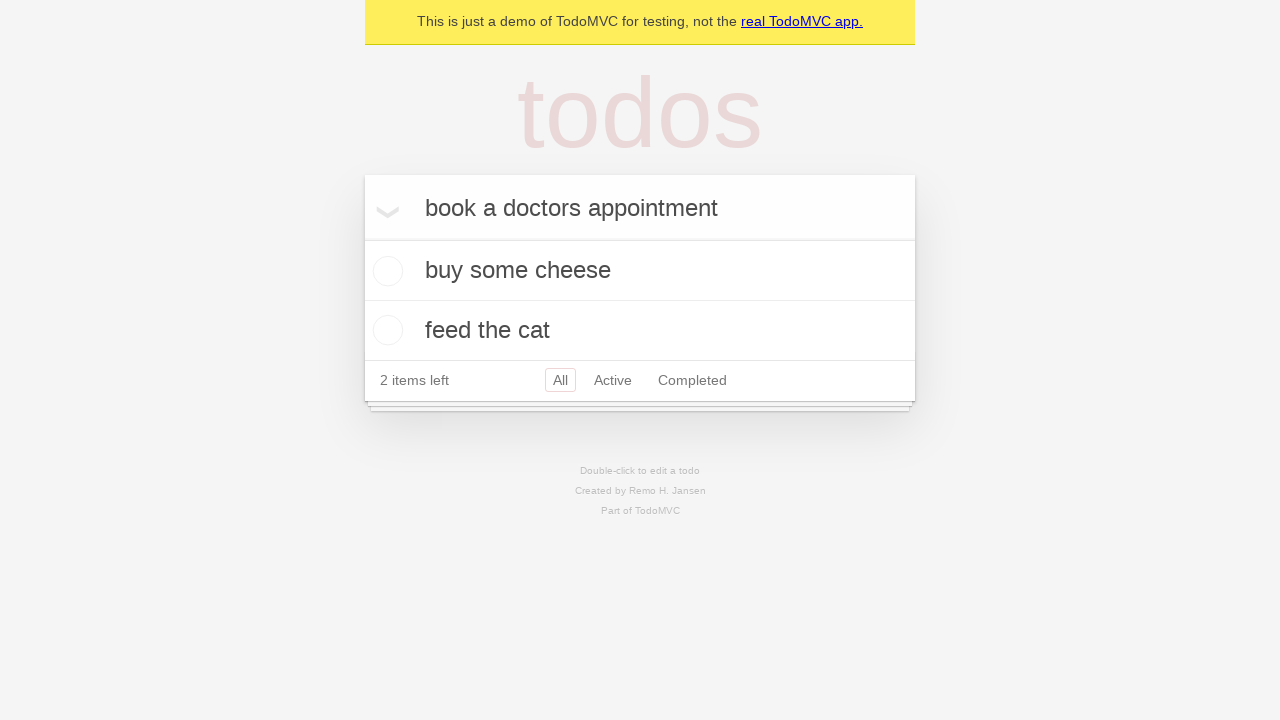

Pressed Enter to create third todo item on internal:attr=[placeholder="What needs to be done?"i]
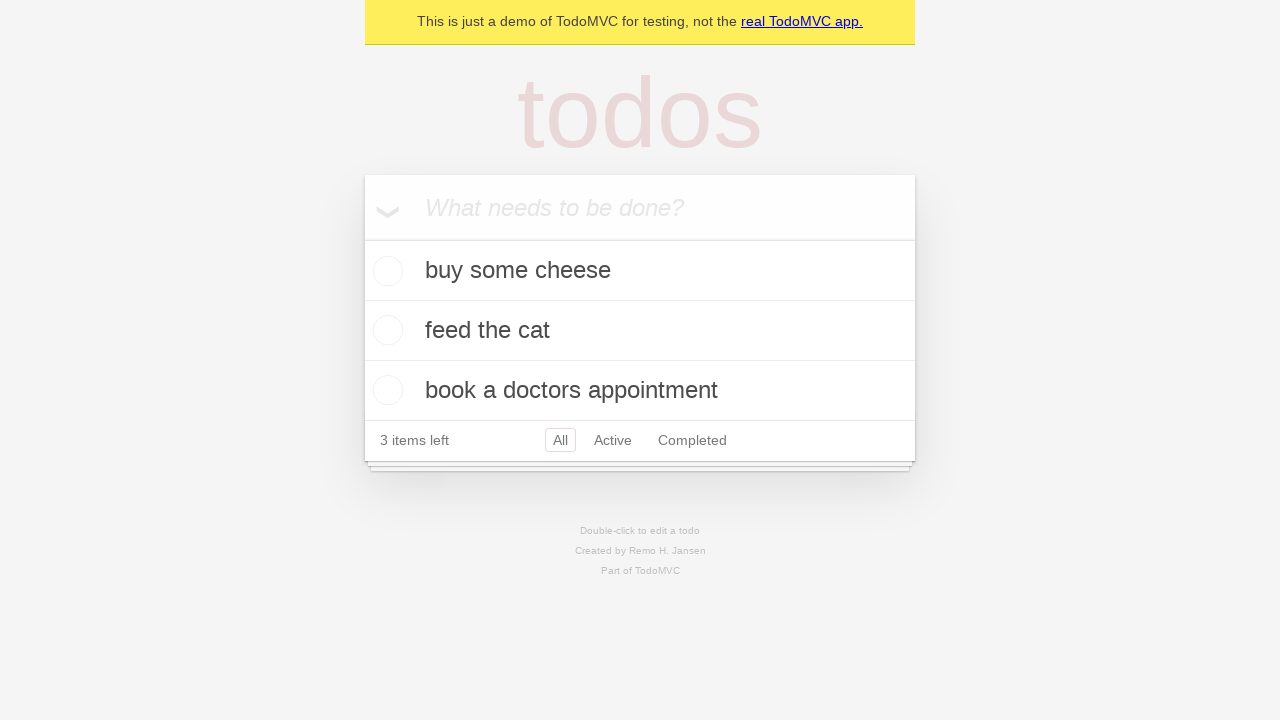

Todo count element became visible after creating 3 items
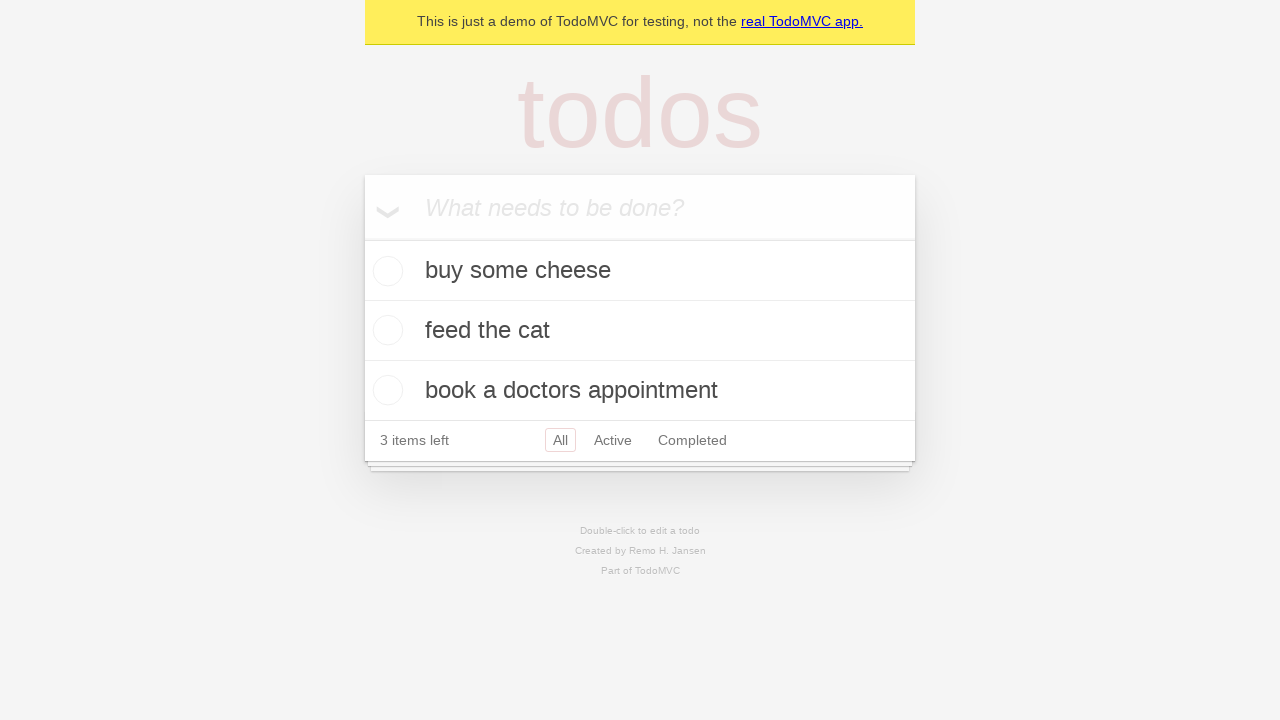

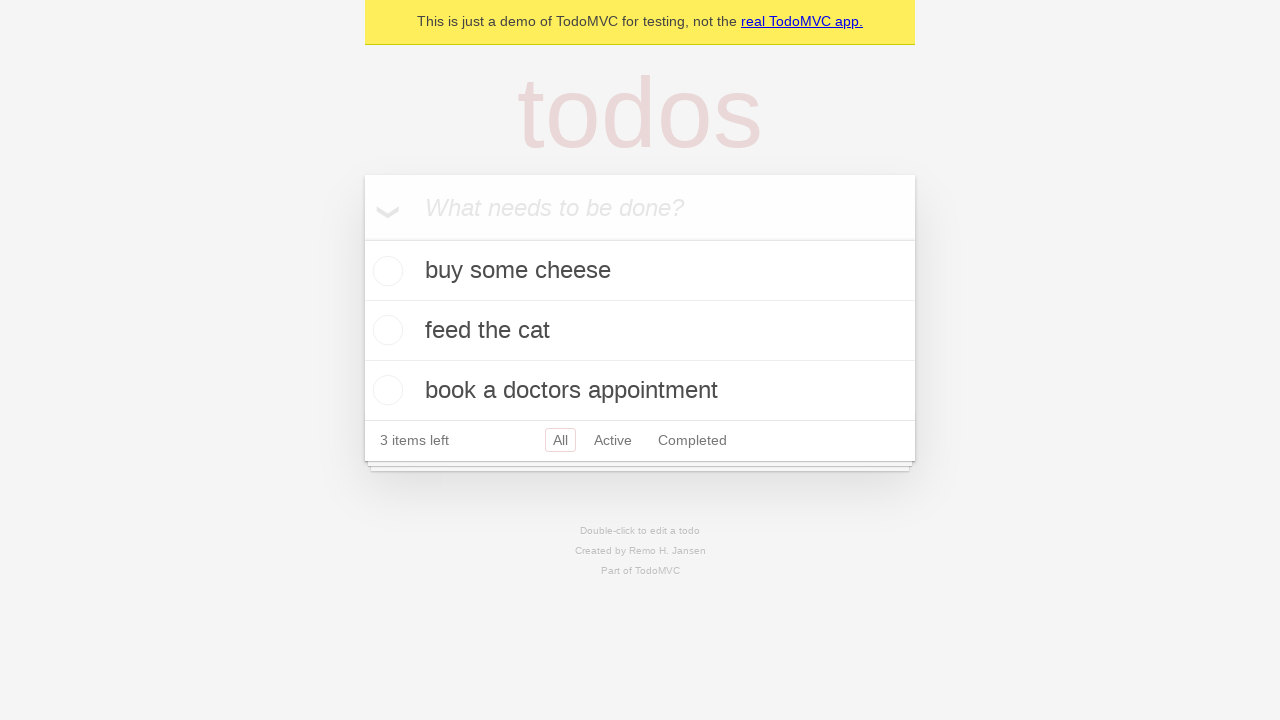